Tests nested iframes by navigating to the nested iframe section and entering text in an input field within the inner iframe

Starting URL: https://demo.automationtesting.in/Frames.html

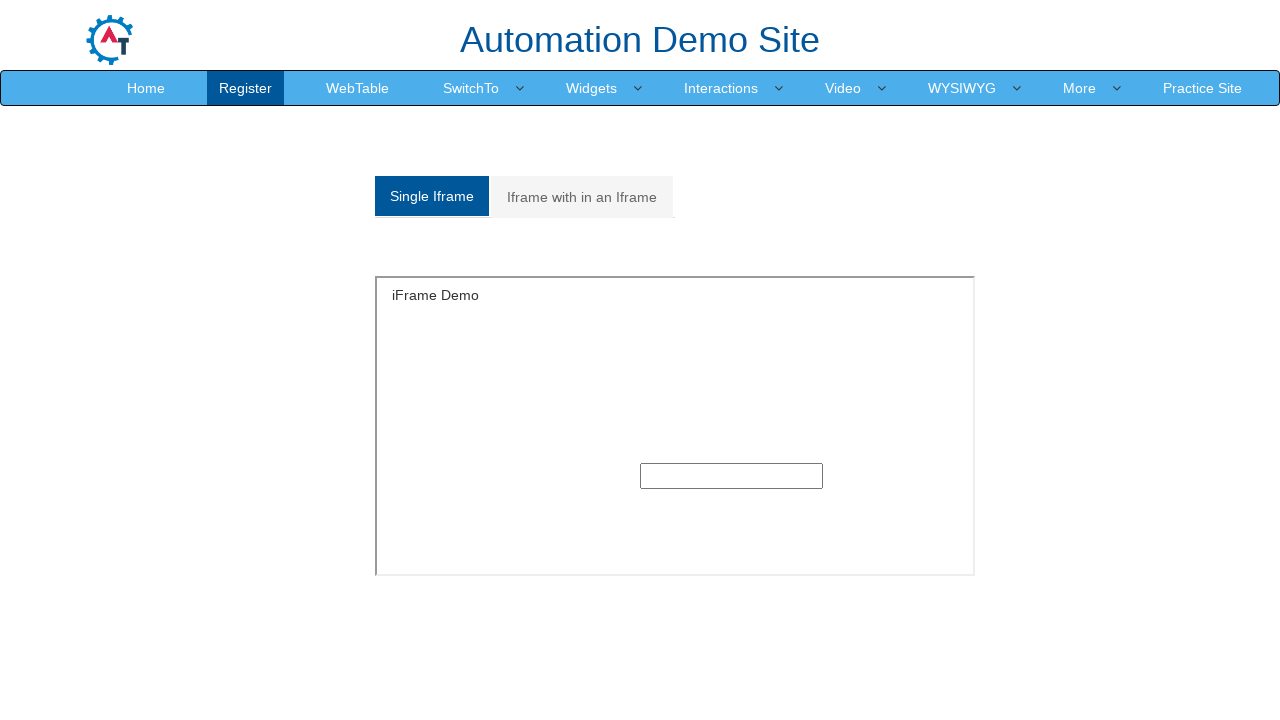

Clicked on 'Iframe with in an Iframe' tab at (582, 197) on xpath=//a[text() = 'Iframe with in an Iframe']
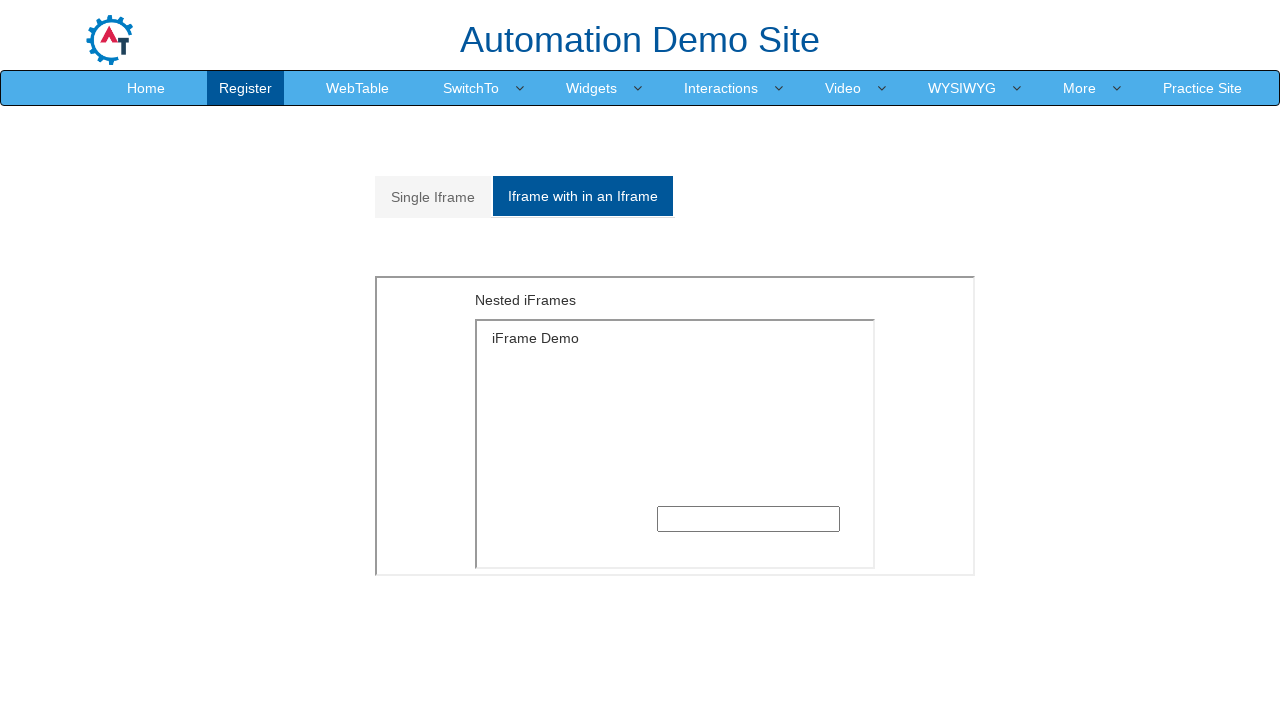

Located outer iframe with MultipleFrames source
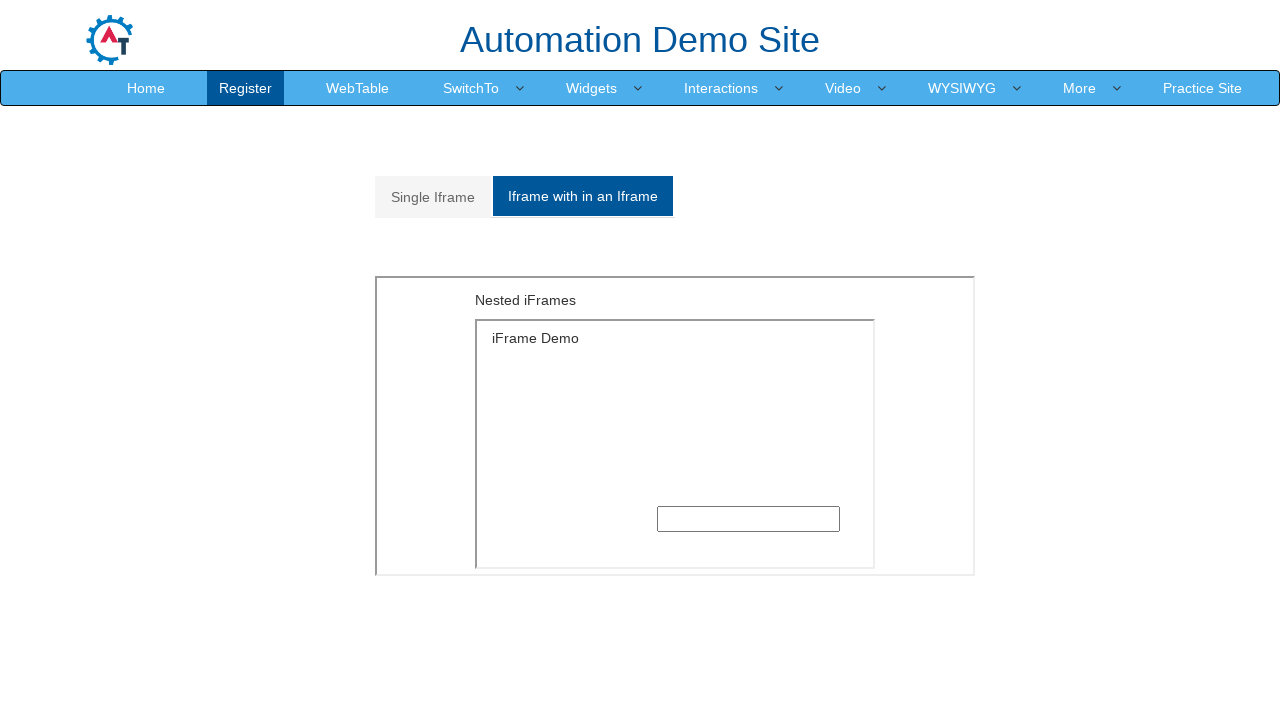

Located inner iframe with SingleFrame source within outer iframe
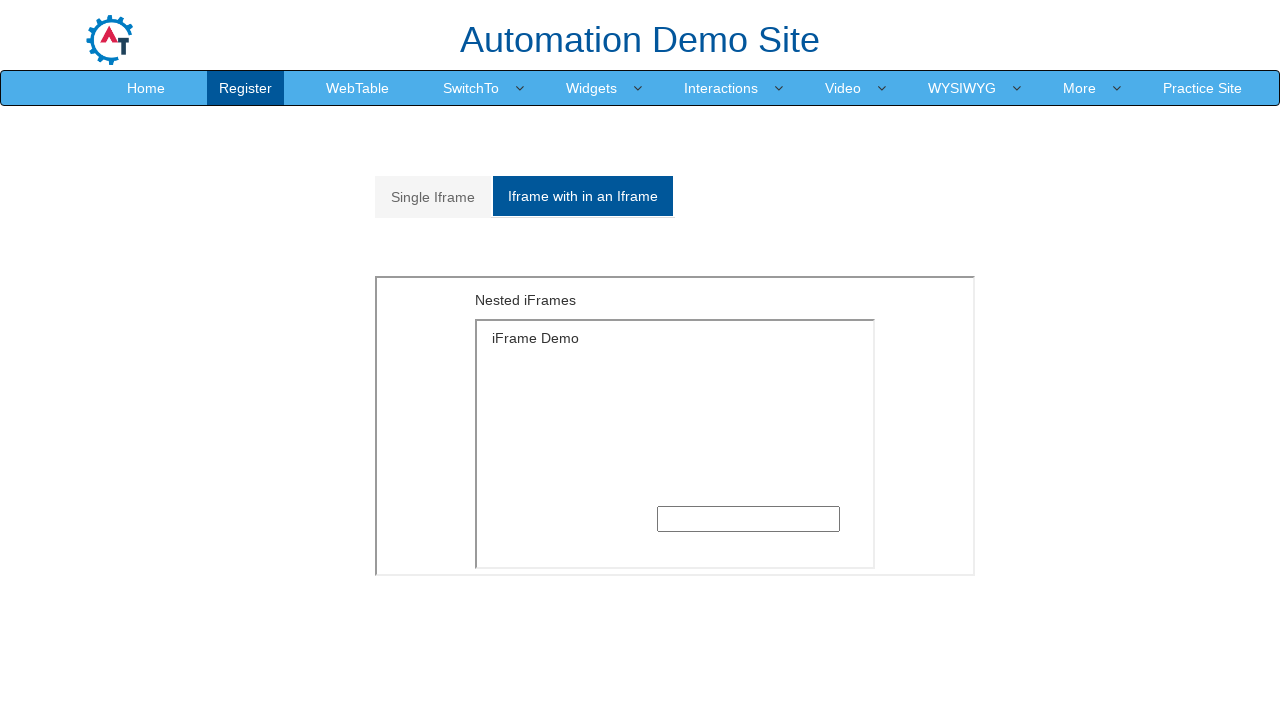

Entered text 'Mrudula_Perisetti' in input field within inner iframe on xpath=//iframe[contains(@src,'MultipleFrames')] >> internal:control=enter-frame 
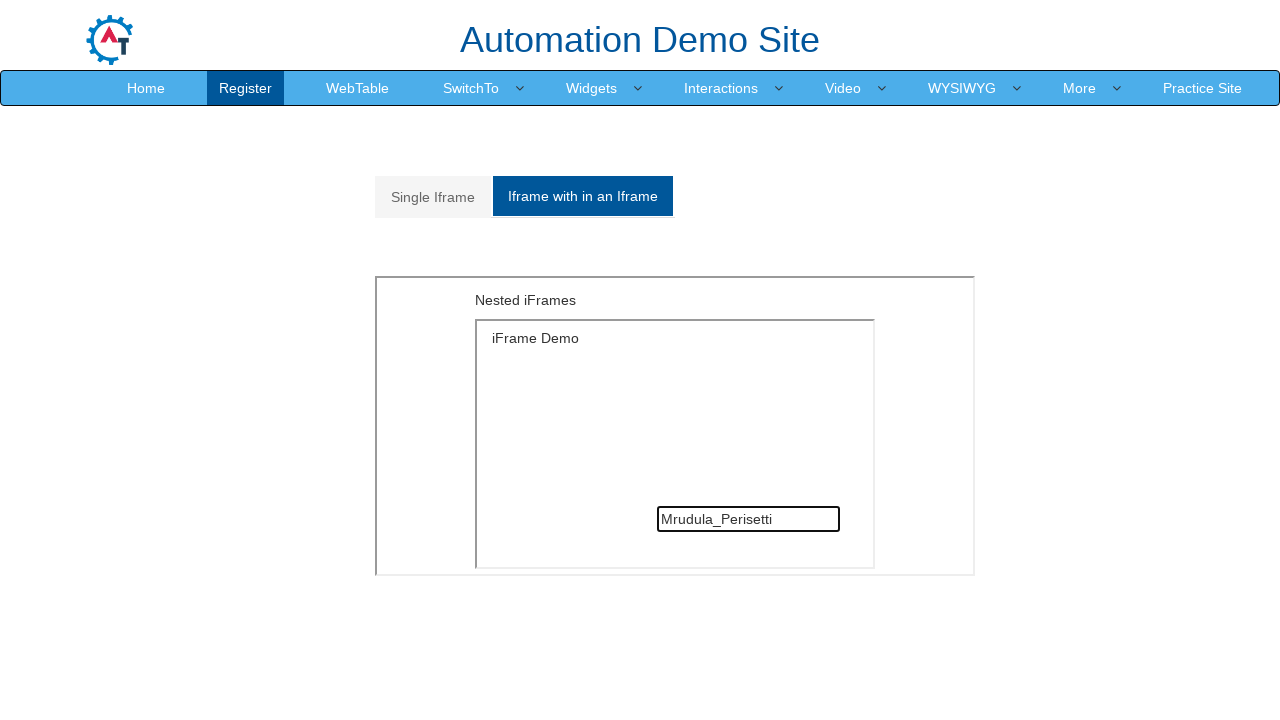

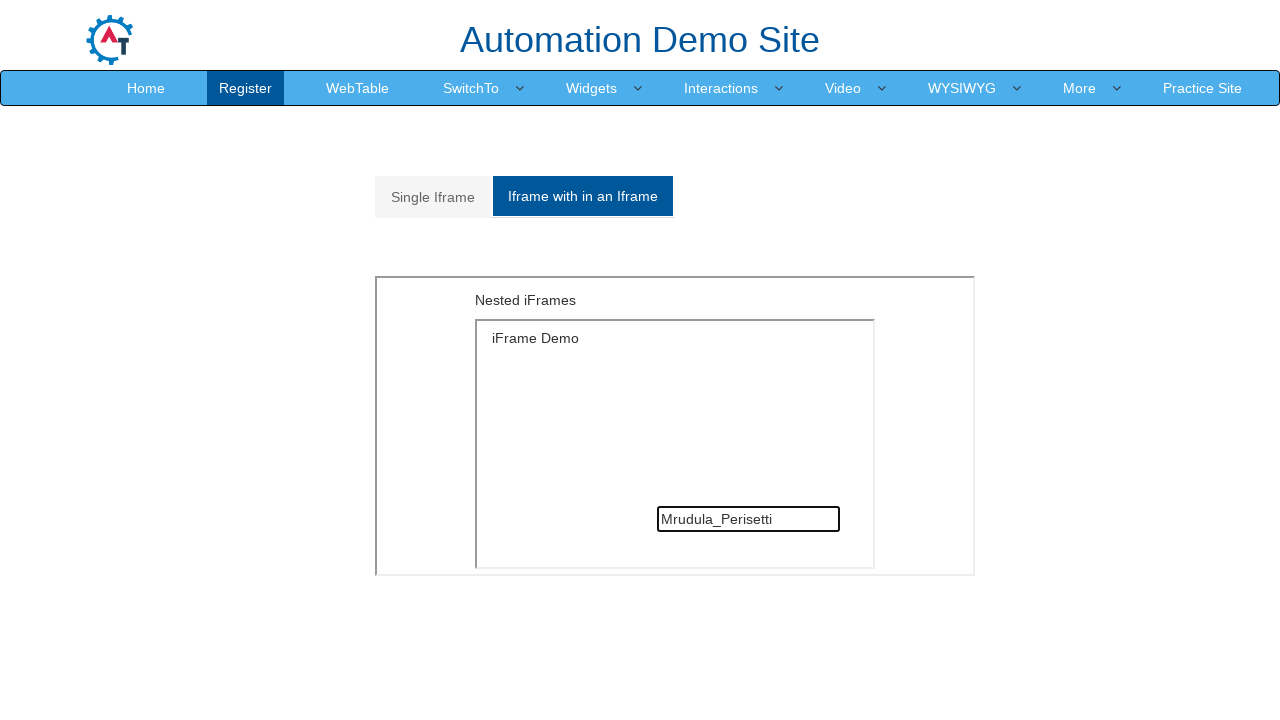